Tests a slow calculator web application by setting a delay, performing a calculation (7 + 8), and verifying the result displays 15

Starting URL: https://bonigarcia.dev/selenium-webdriver-java/slow-calculator.html

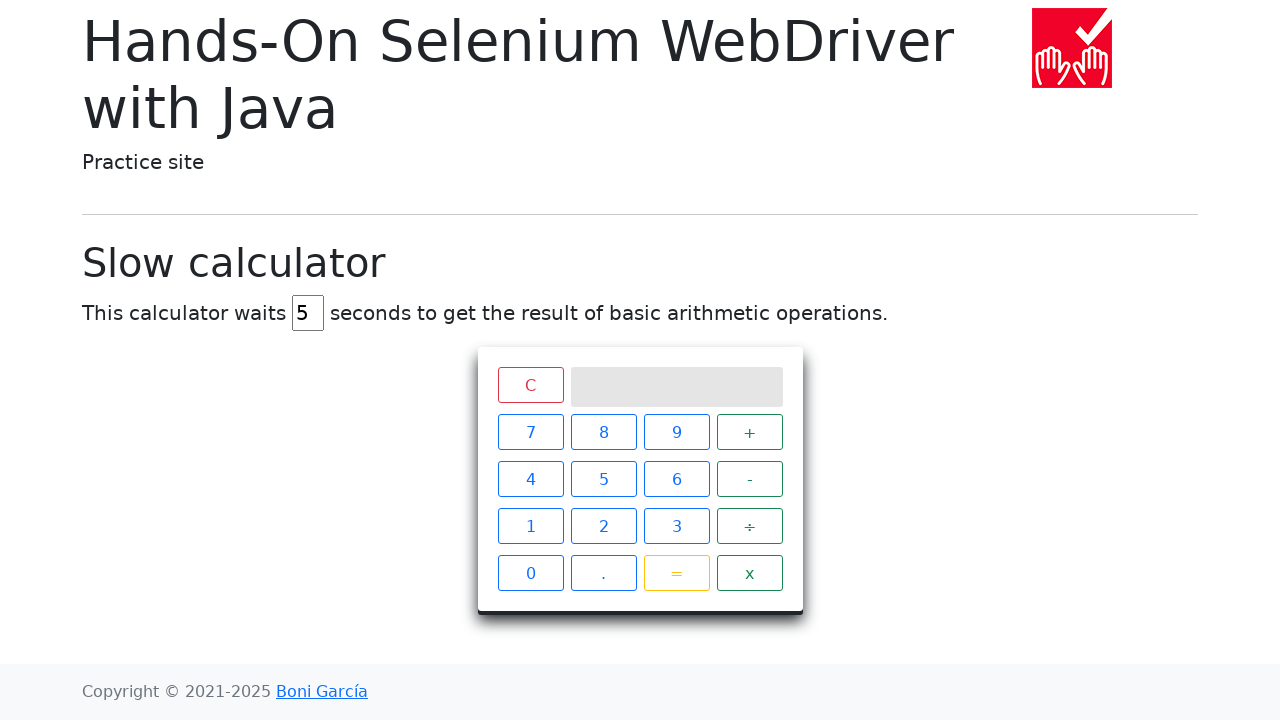

Cleared the delay input field on #delay
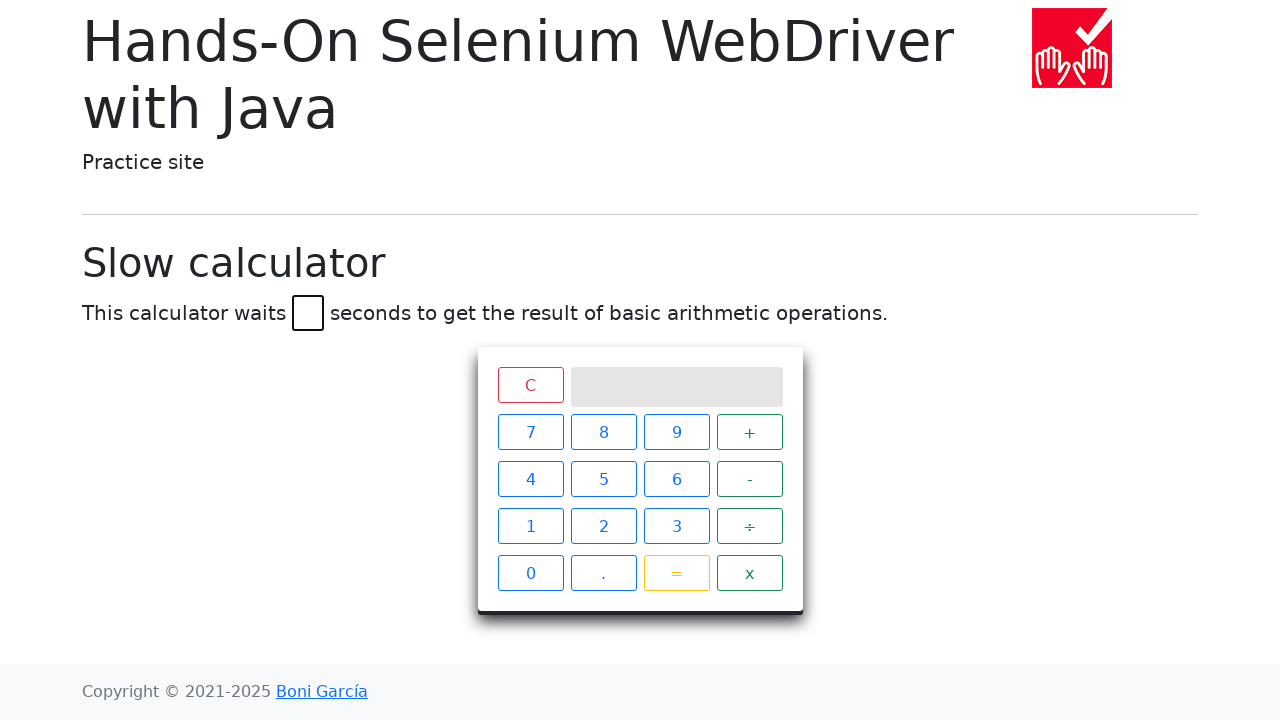

Set delay to 5 seconds on #delay
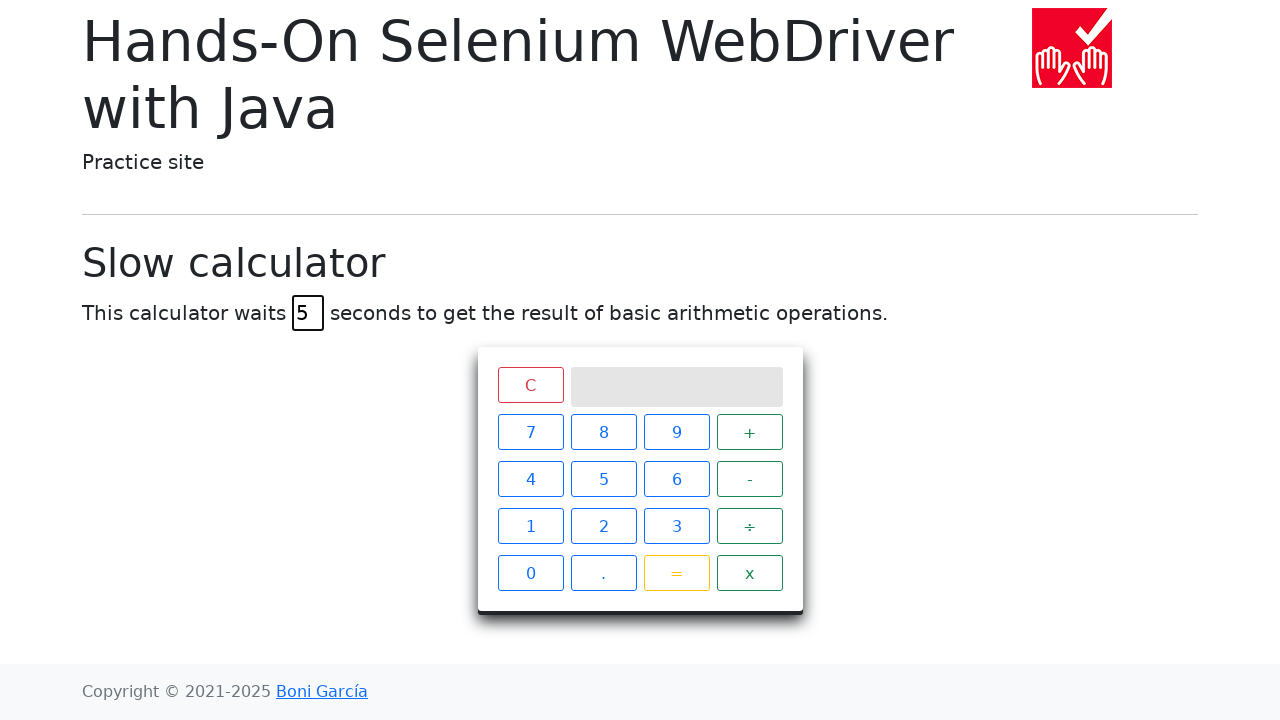

Clicked button '7' at (530, 432) on xpath=//span[text()='7']
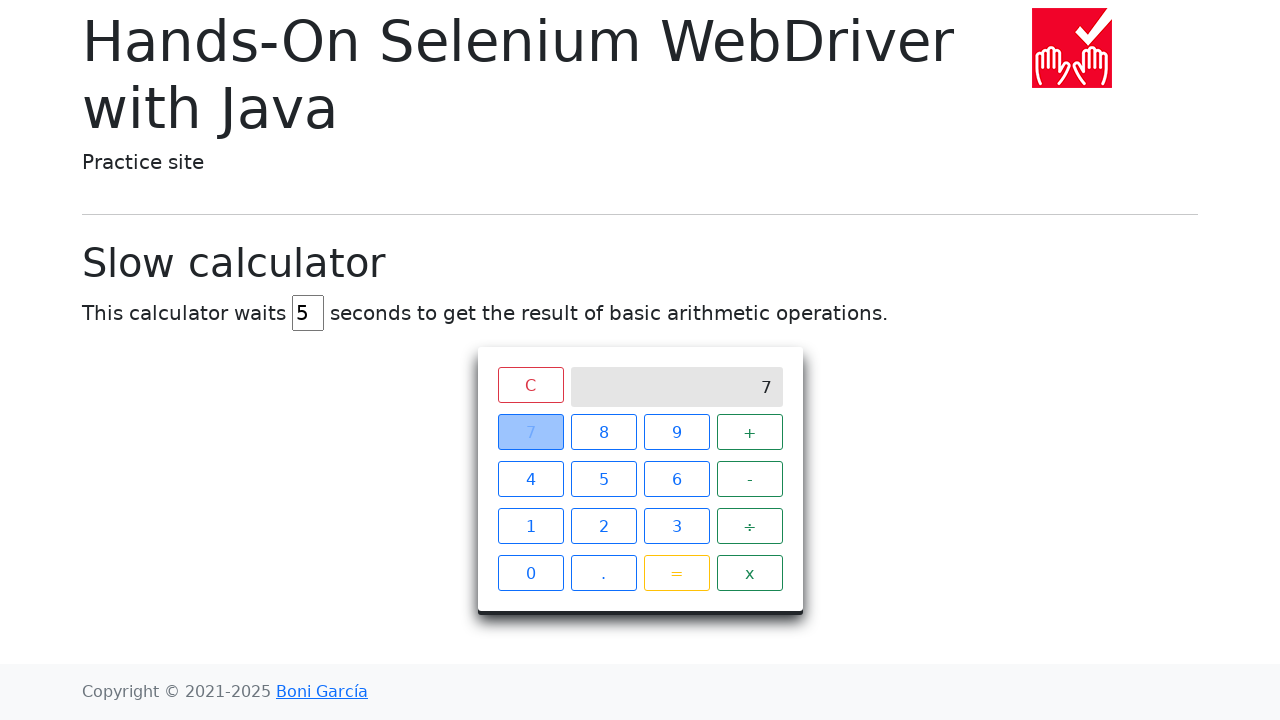

Clicked button '+' at (750, 432) on xpath=//span[text()='+']
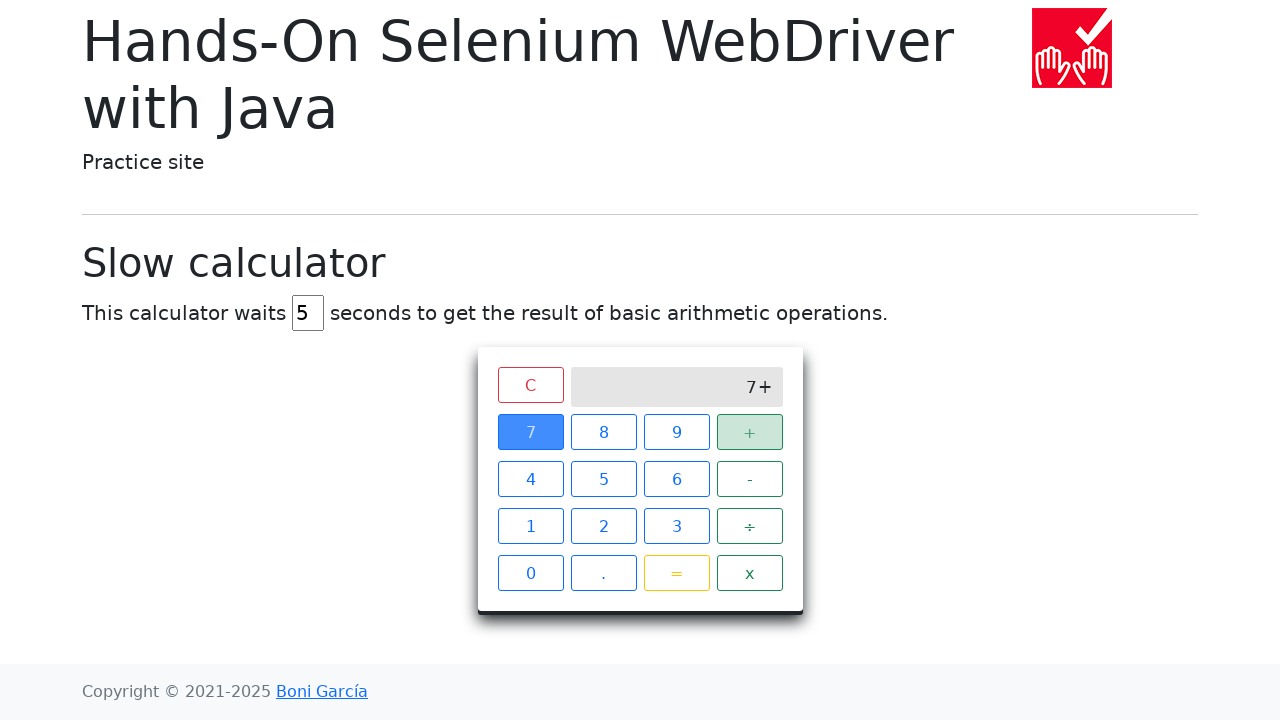

Clicked button '8' at (604, 432) on xpath=//span[text()='8']
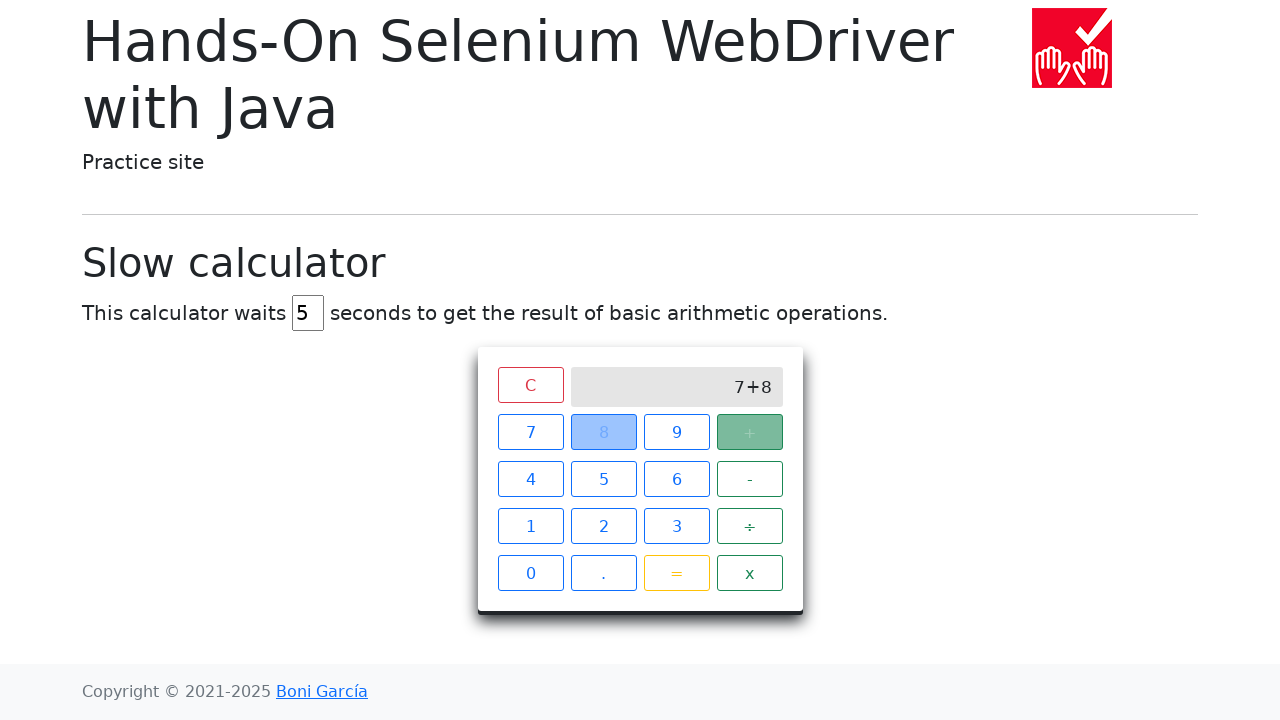

Clicked button '=' to execute calculation at (676, 573) on xpath=//span[text()='=']
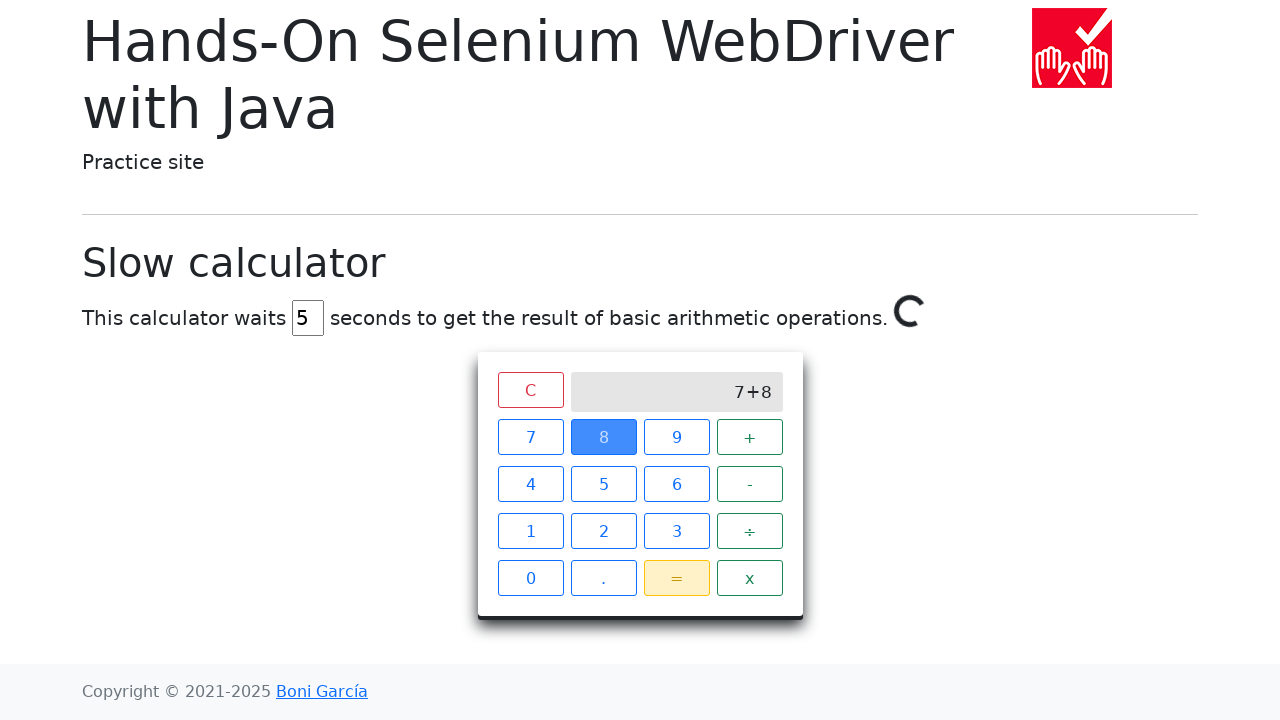

Verified calculation result displays 15 on the screen
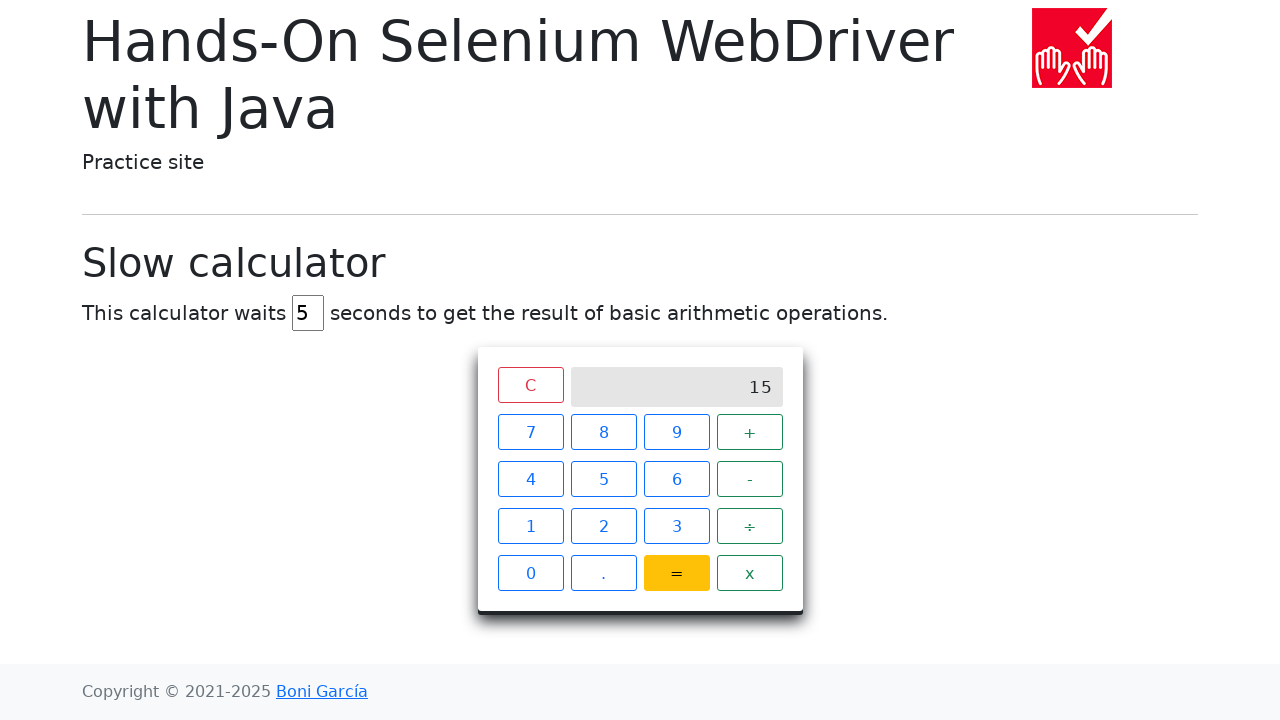

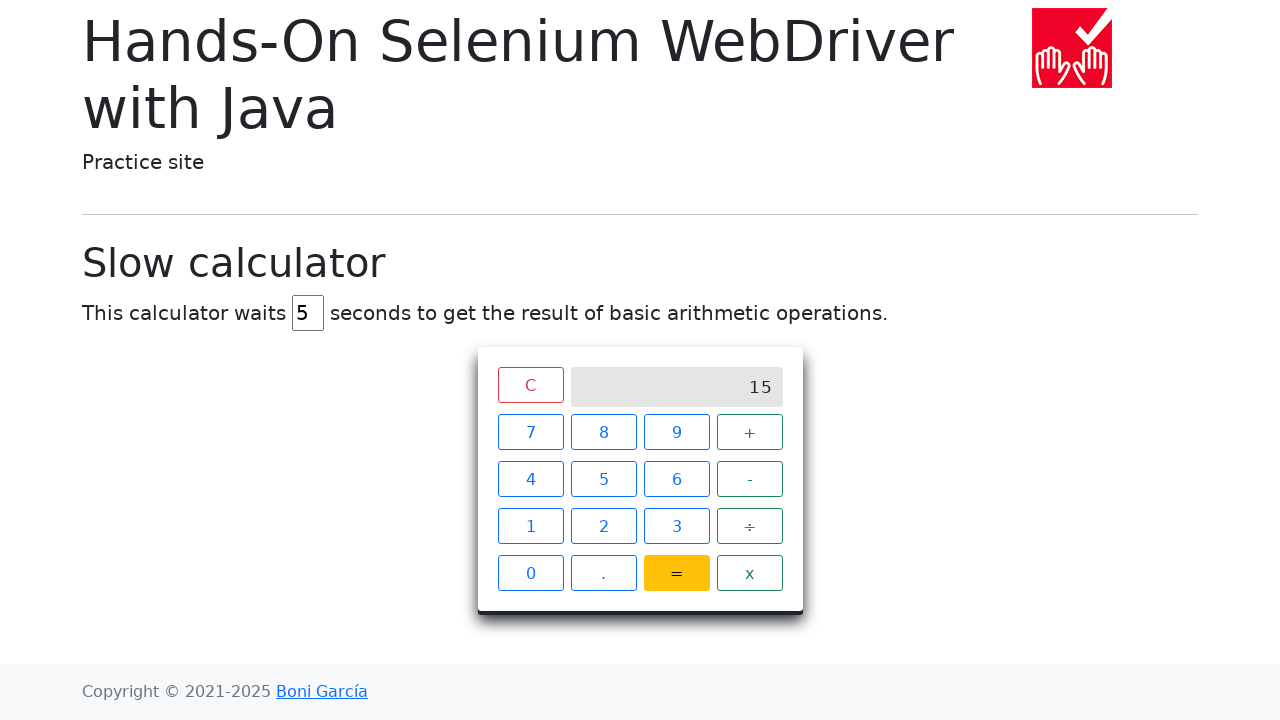